Navigates to a Stepik lesson page, fills in an answer in the textarea field, and clicks the submit button to submit the solution.

Starting URL: https://stepik.org/lesson/25969/step/12

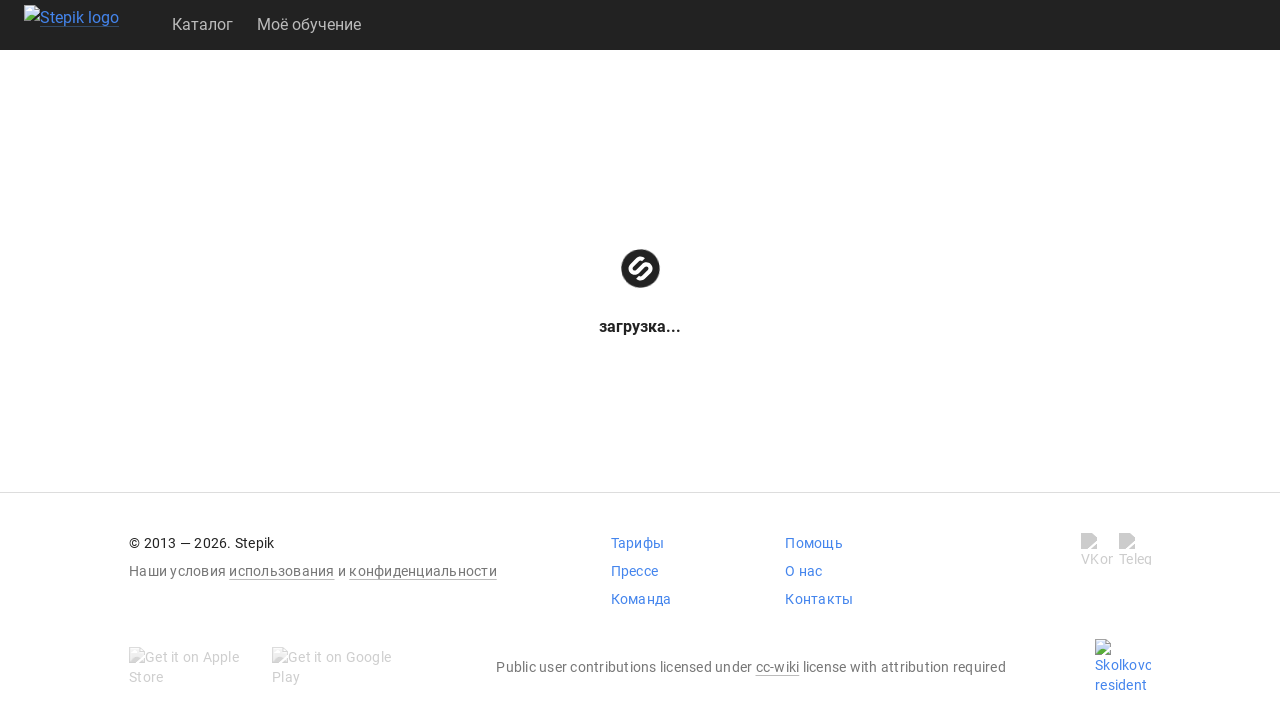

Waited for textarea to be visible
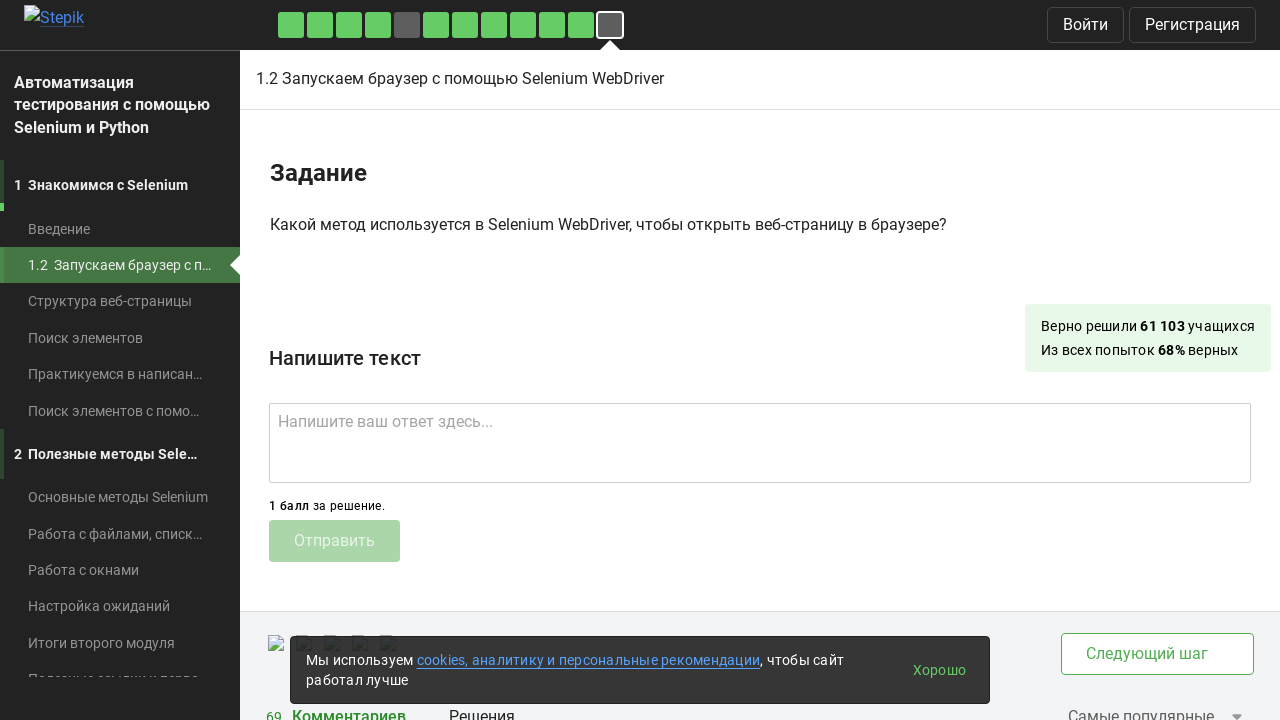

Filled textarea with answer 'get()' on .textarea
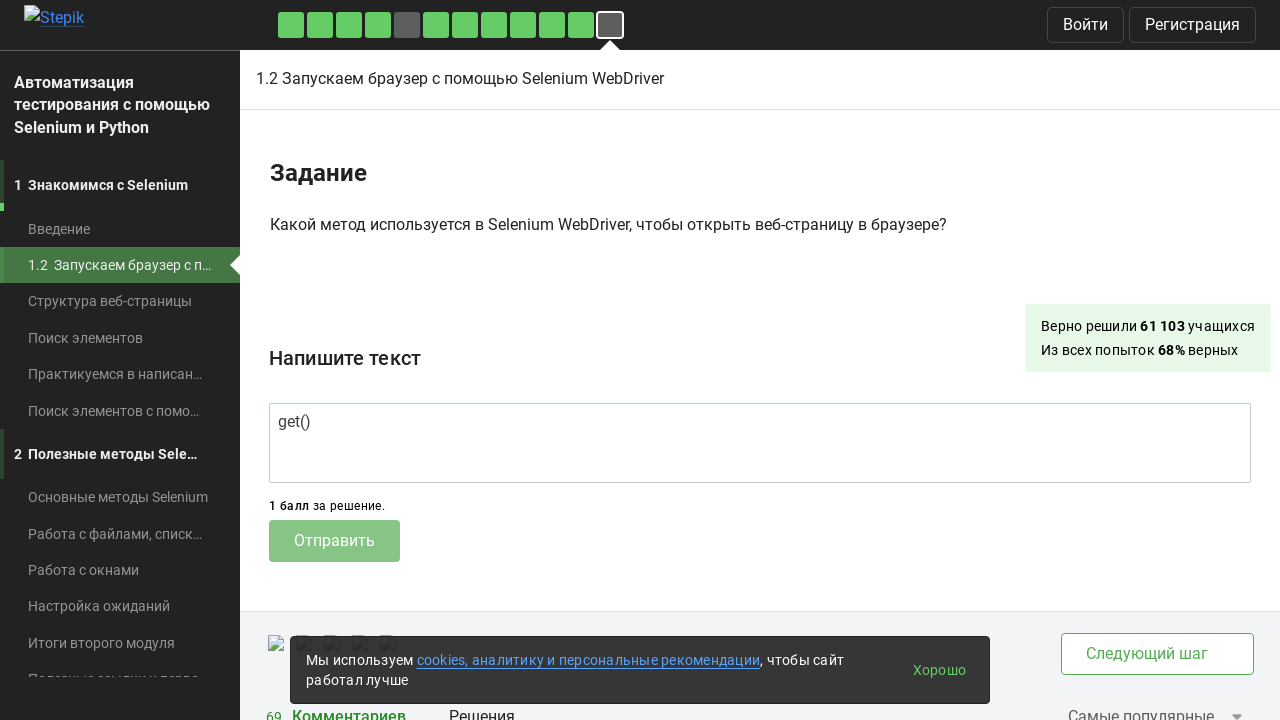

Clicked submit button to submit the solution at (334, 541) on .submit-submission
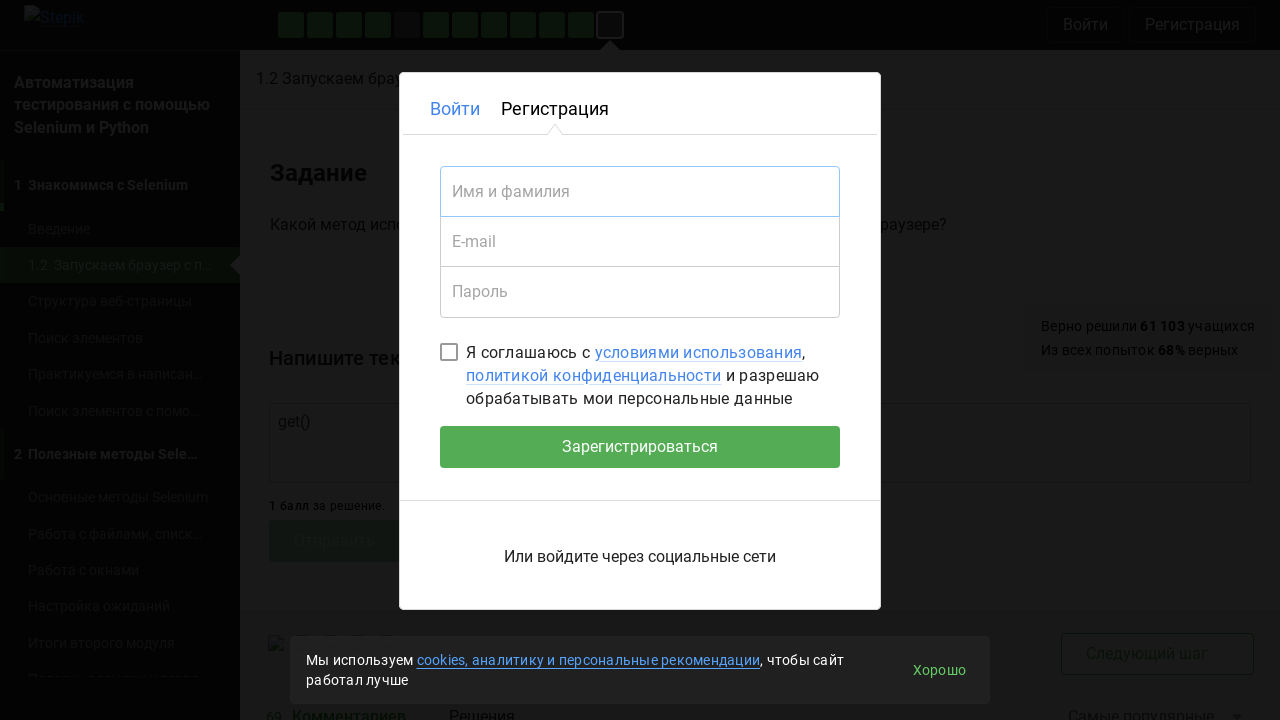

Waited 2 seconds for submission to process
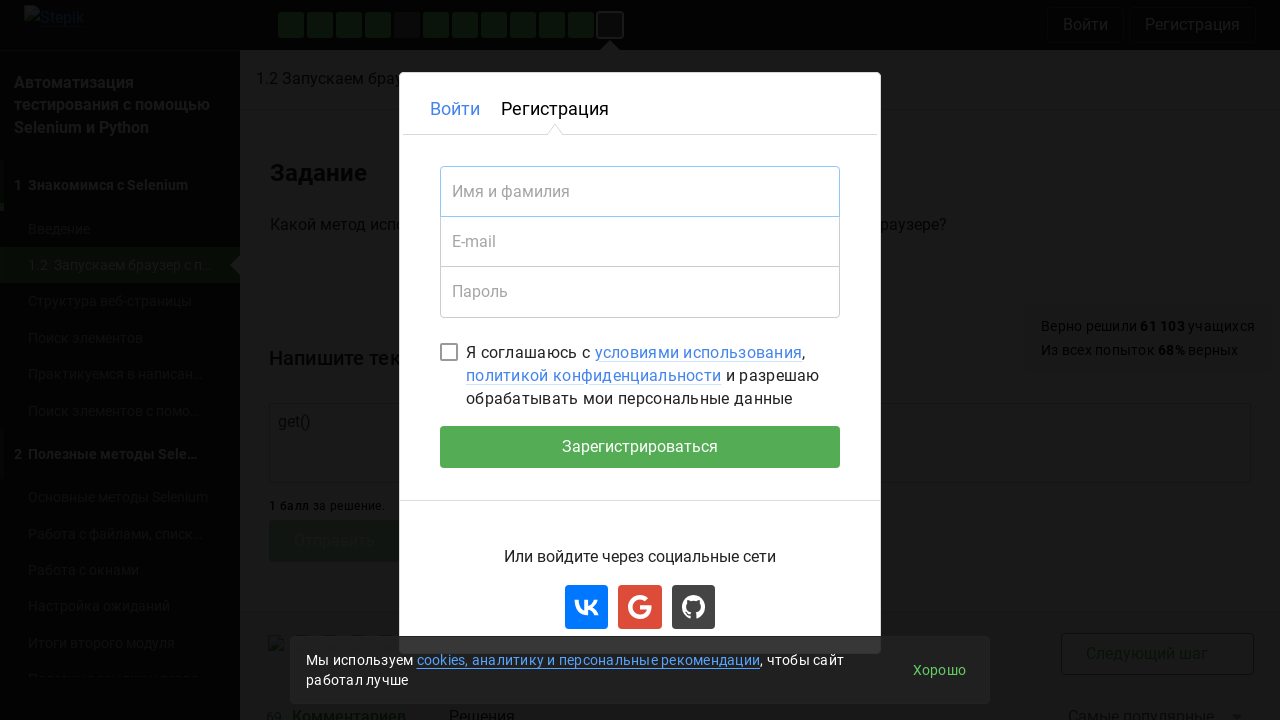

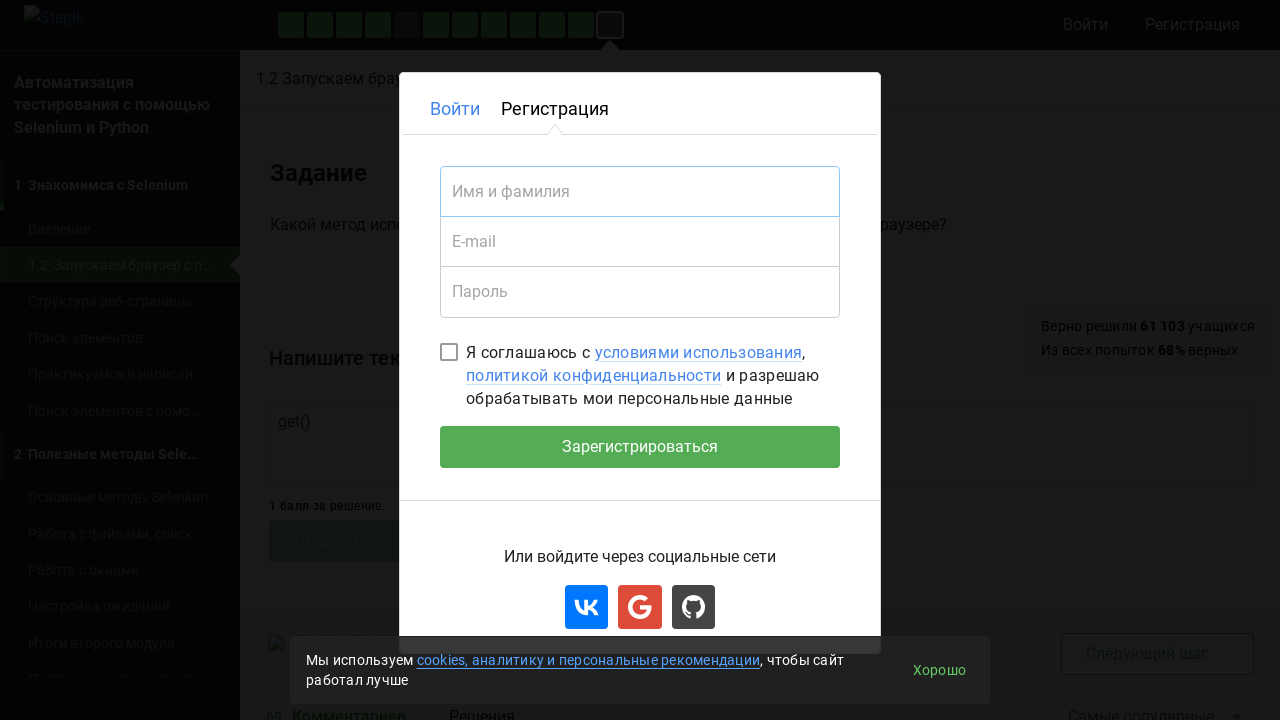